Clicks radio button 1 and verifies it becomes selected

Starting URL: https://qa-practice.netlify.app/radiobuttons.html

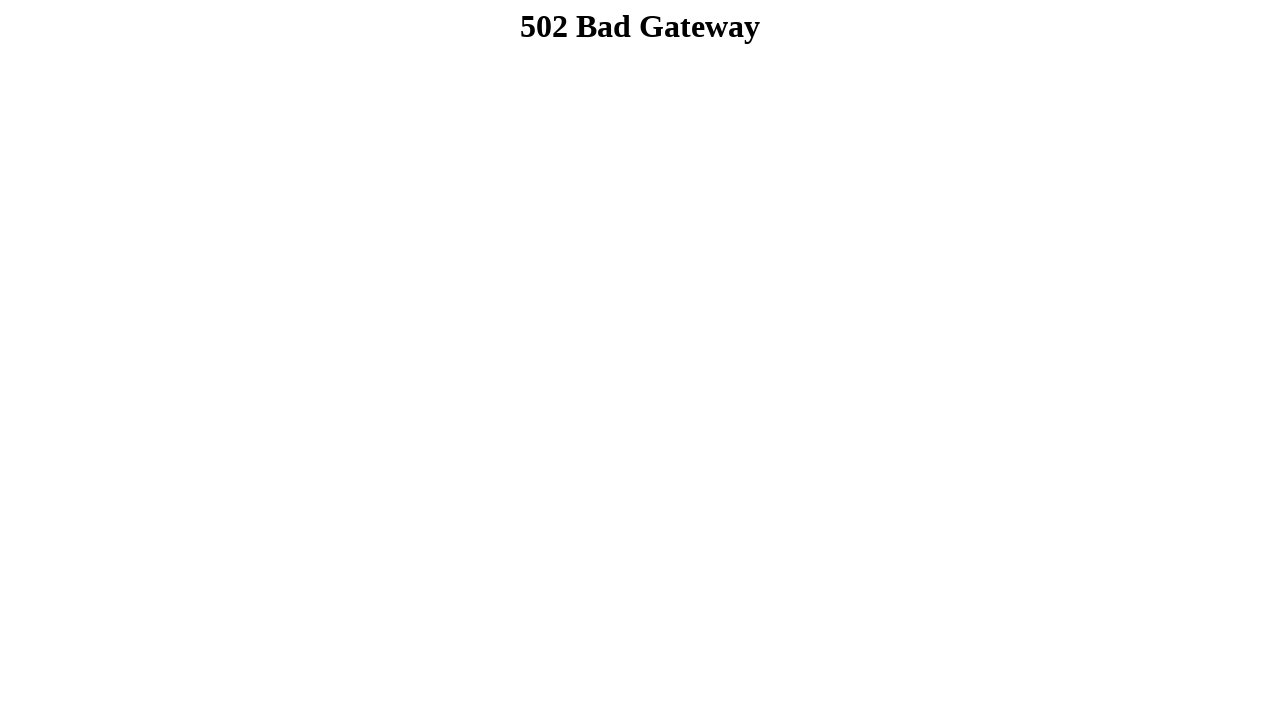

Navigated to radio buttons test page
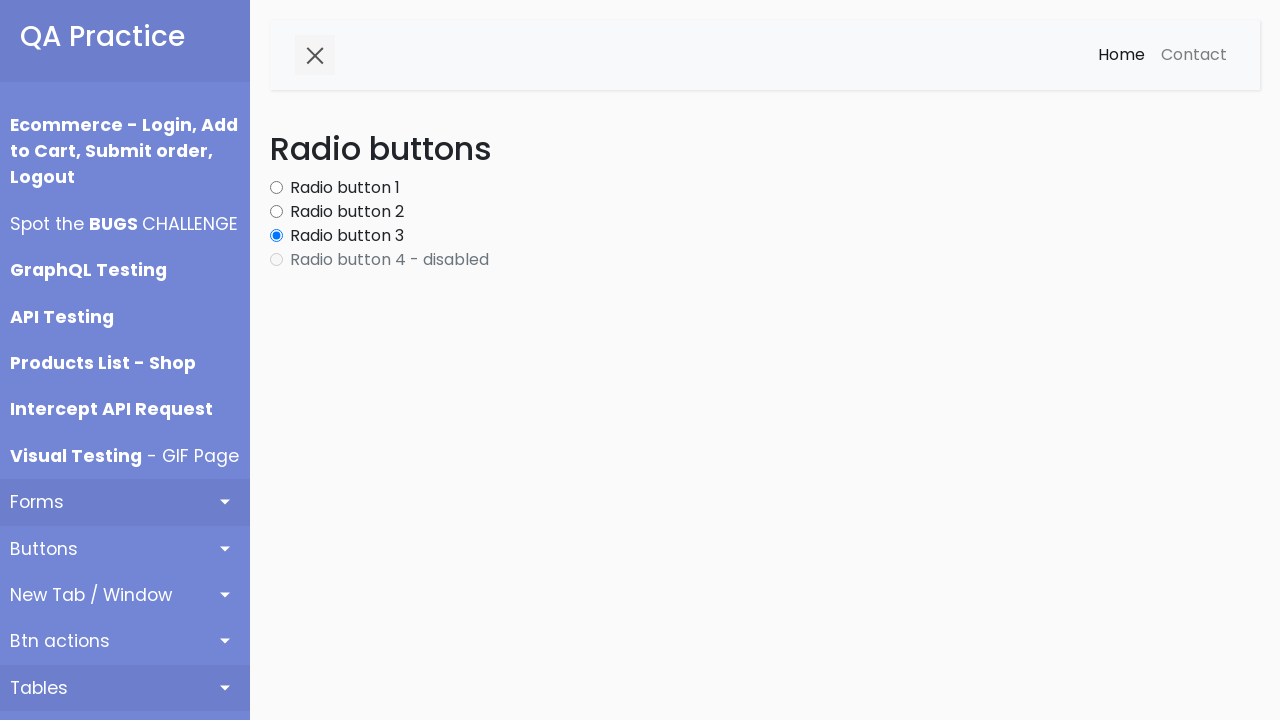

Clicked radio button 1 at (276, 188) on xpath=//input[@id='radio-button1']
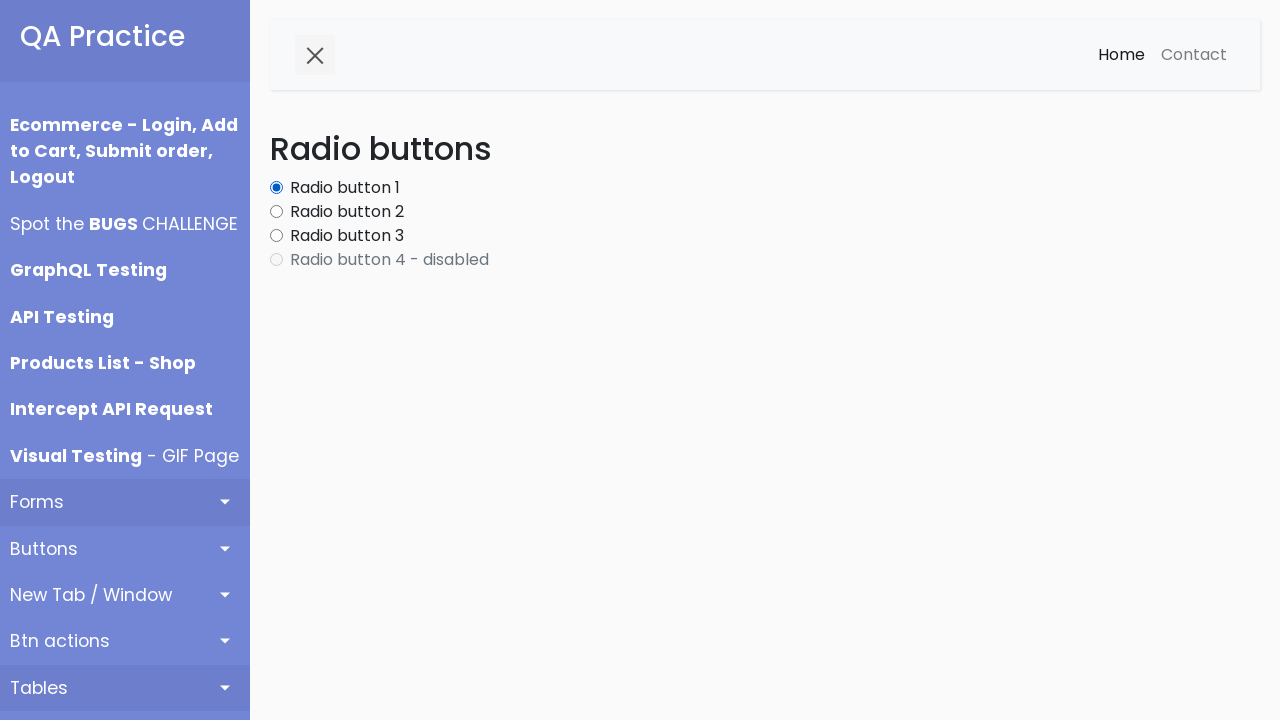

Located radio button 1 element
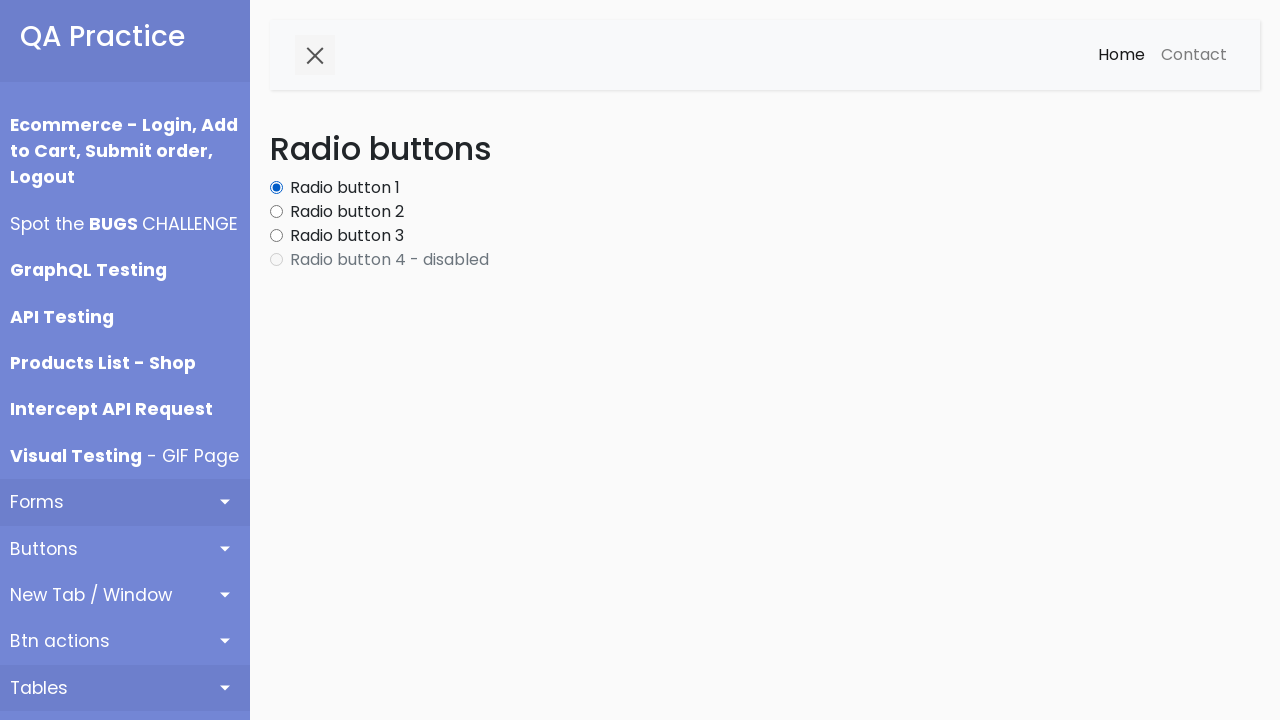

Verified radio button 1 is checked
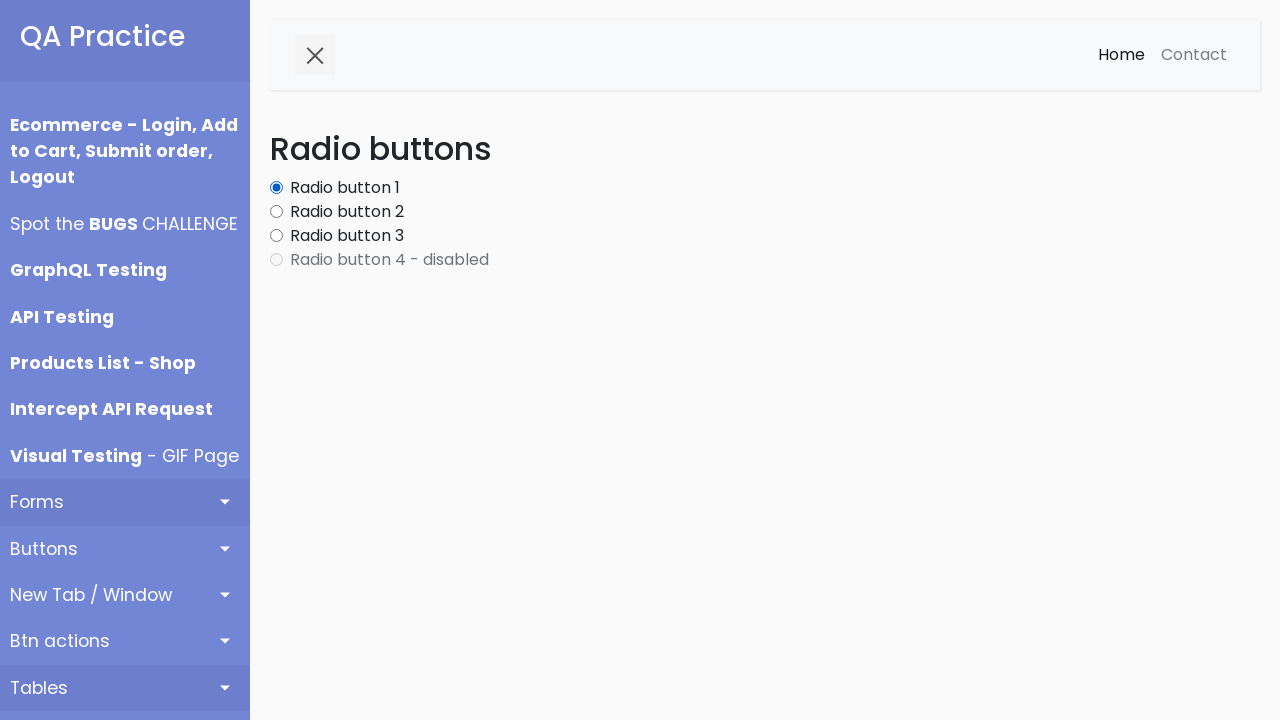

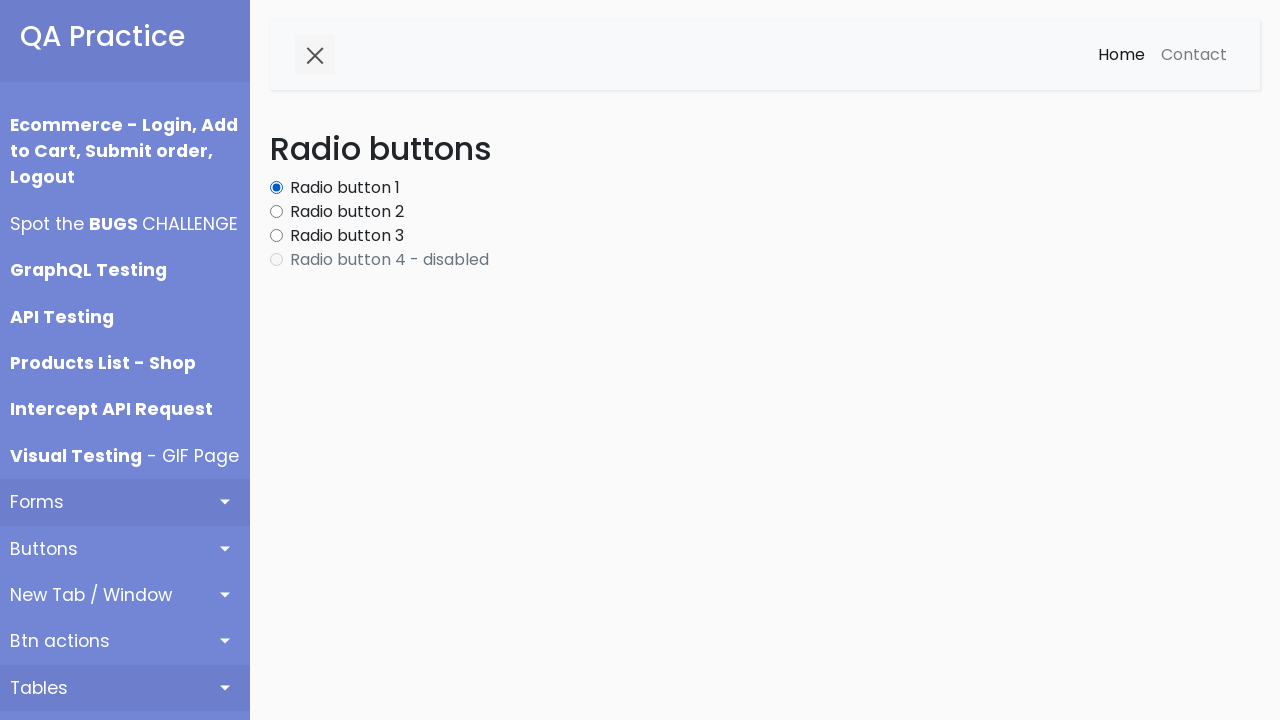